Tests A/B Testing page behavior with opt-out cookie set, verifying that the page displays "No A/B Test" when the optimizelyOptOut cookie is present

Starting URL: https://the-internet.herokuapp.com

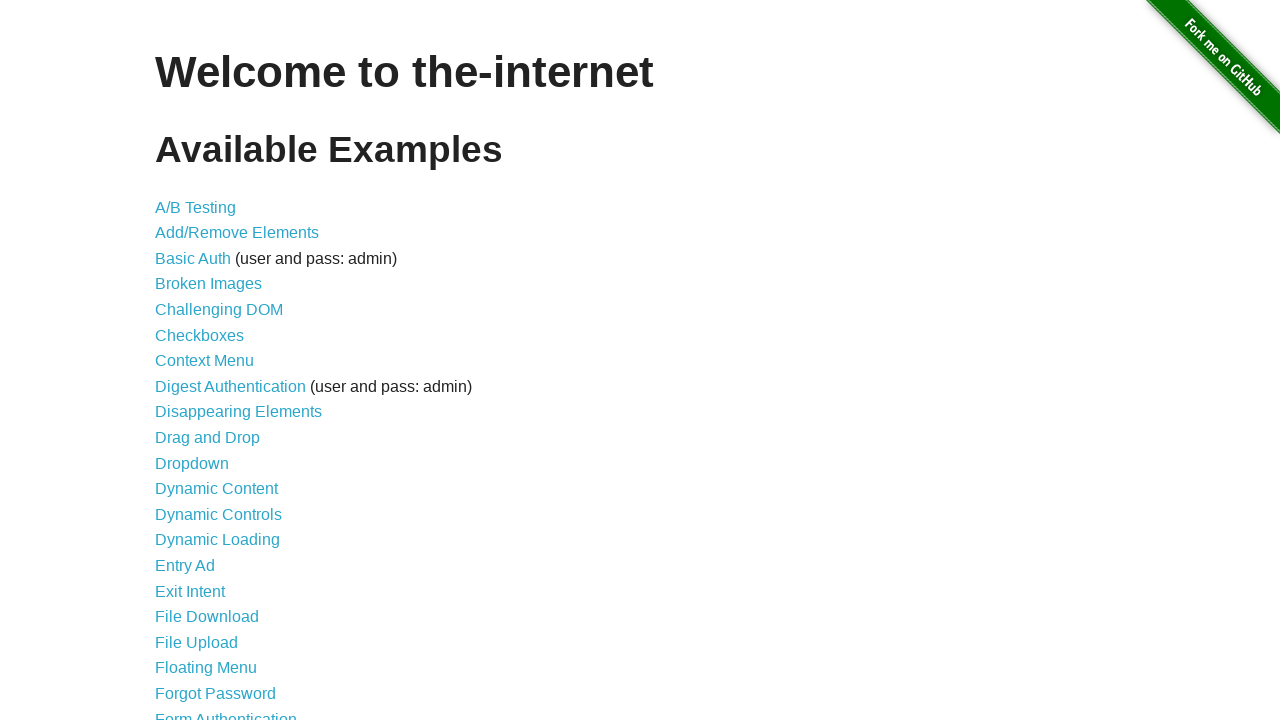

Added optimizelyOptOut cookie to opt out of A/B testing
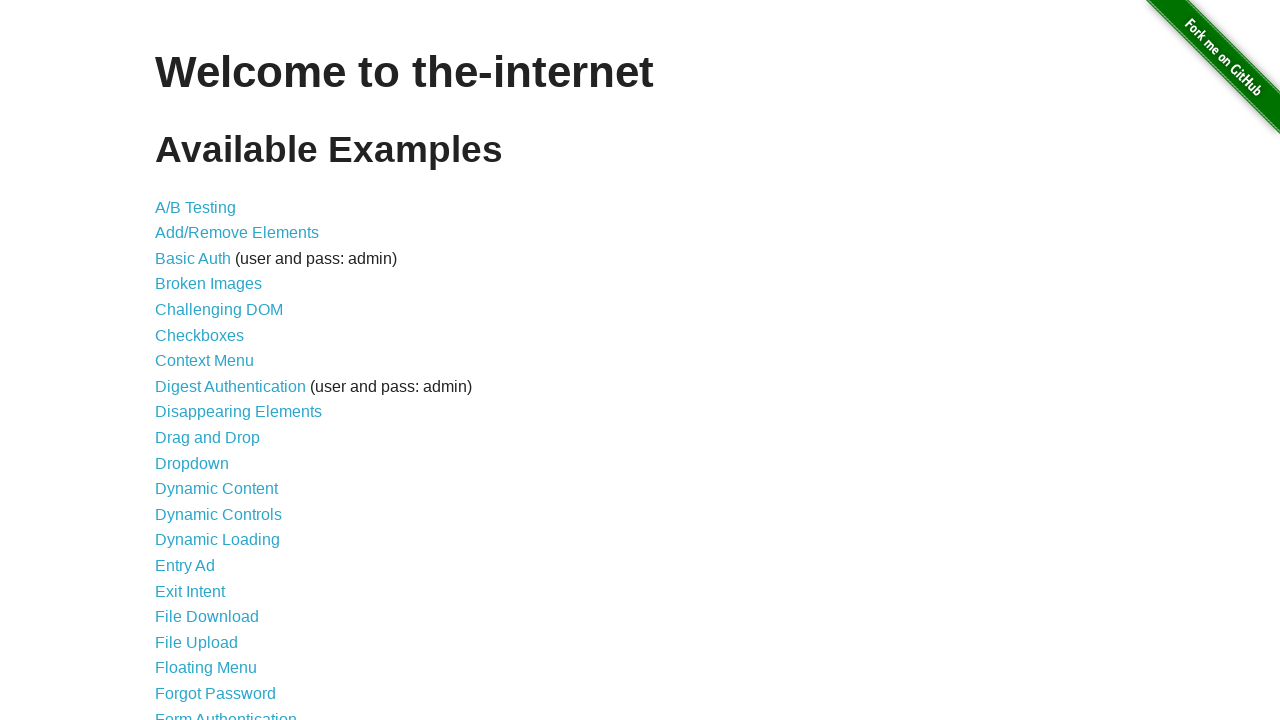

Clicked on A/B Testing link at (196, 207) on text=A/B Testing
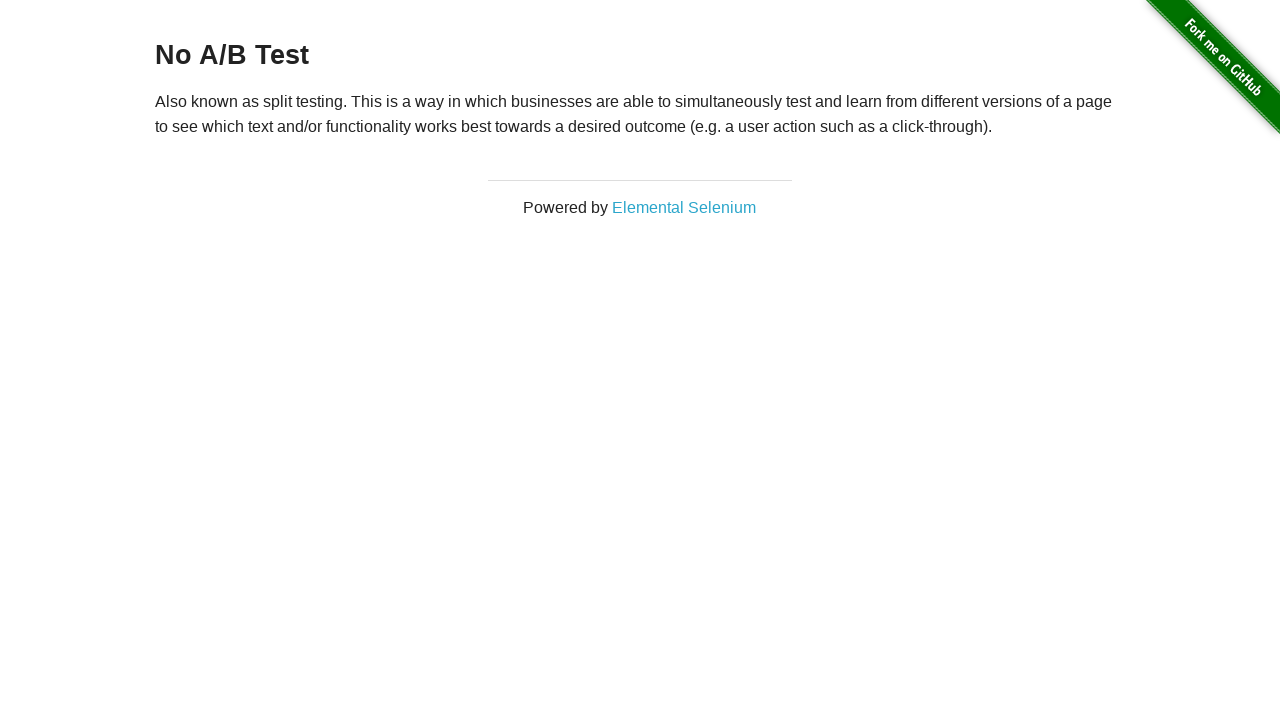

A/B Testing page loaded and h3 heading appeared
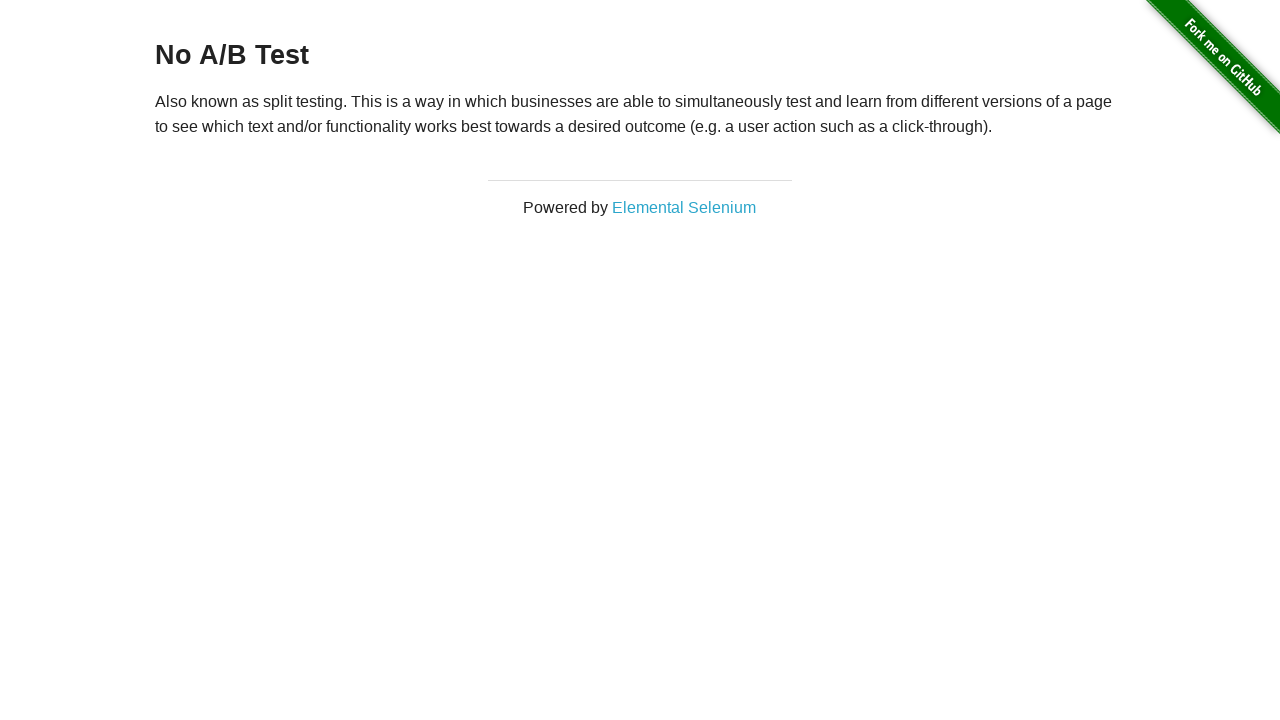

Retrieved h3 heading text: 'No A/B Test'
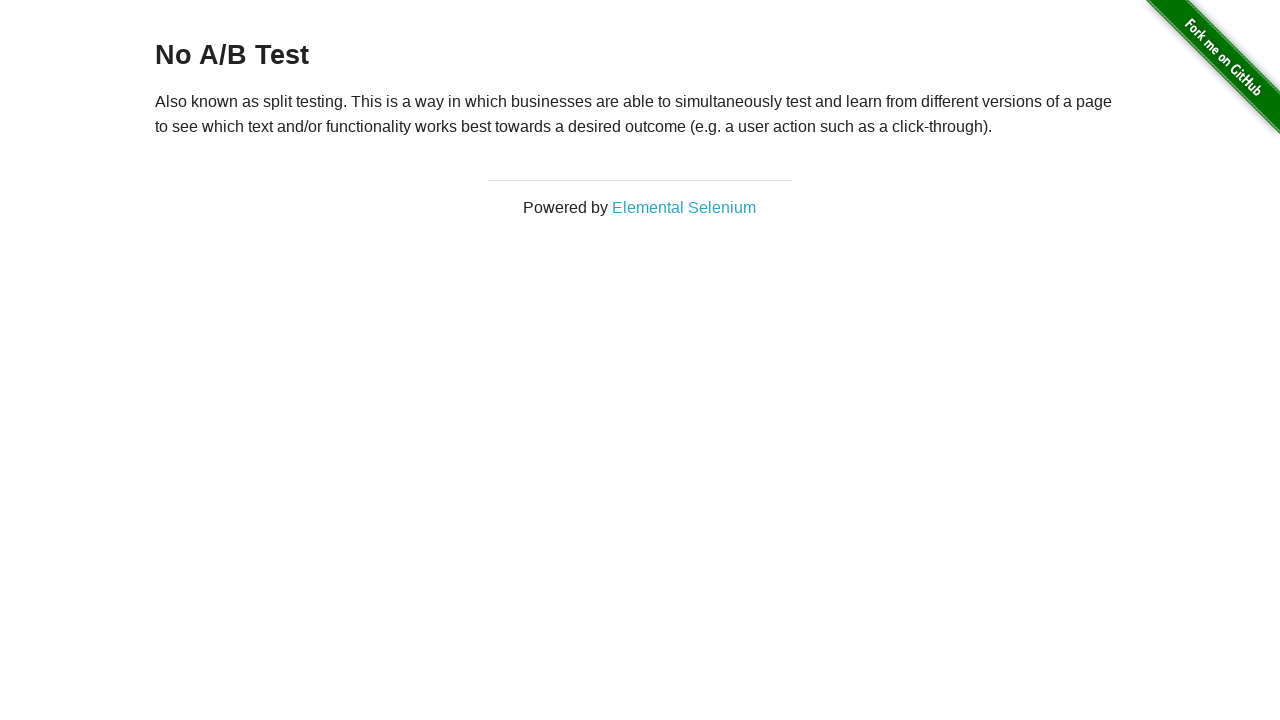

Verified that page displays 'No A/B Test' as expected with opt-out cookie present
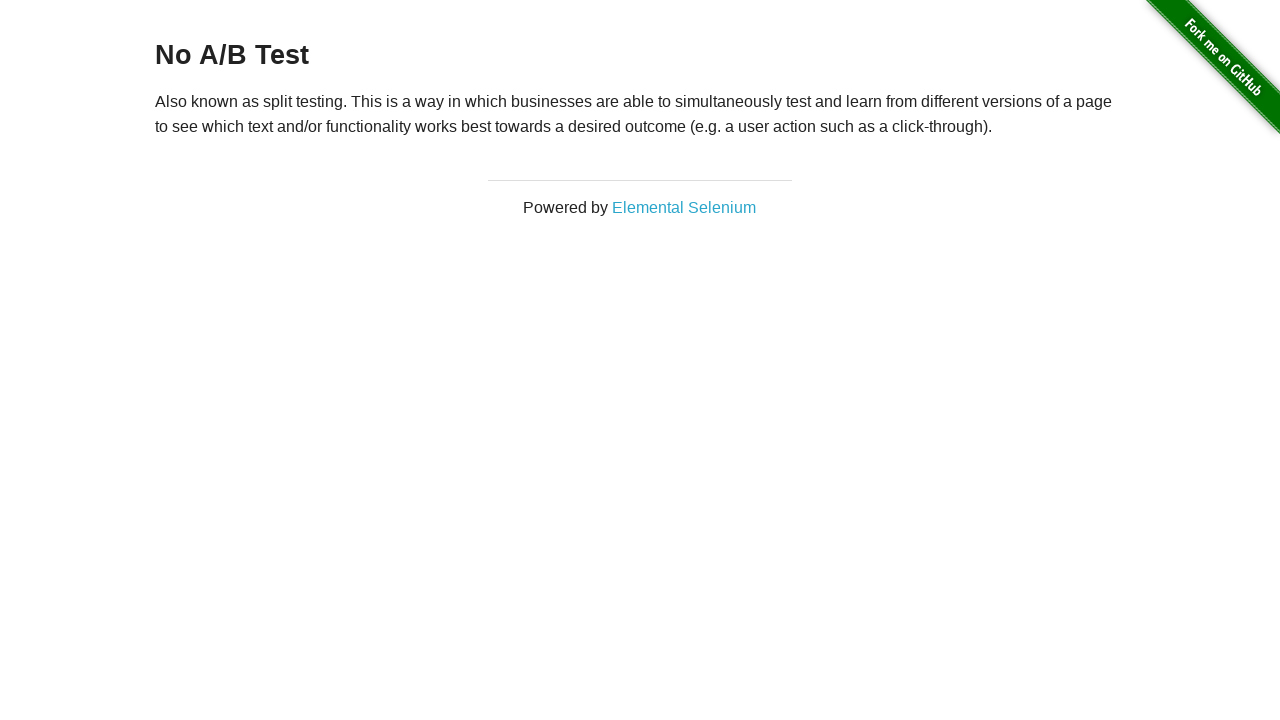

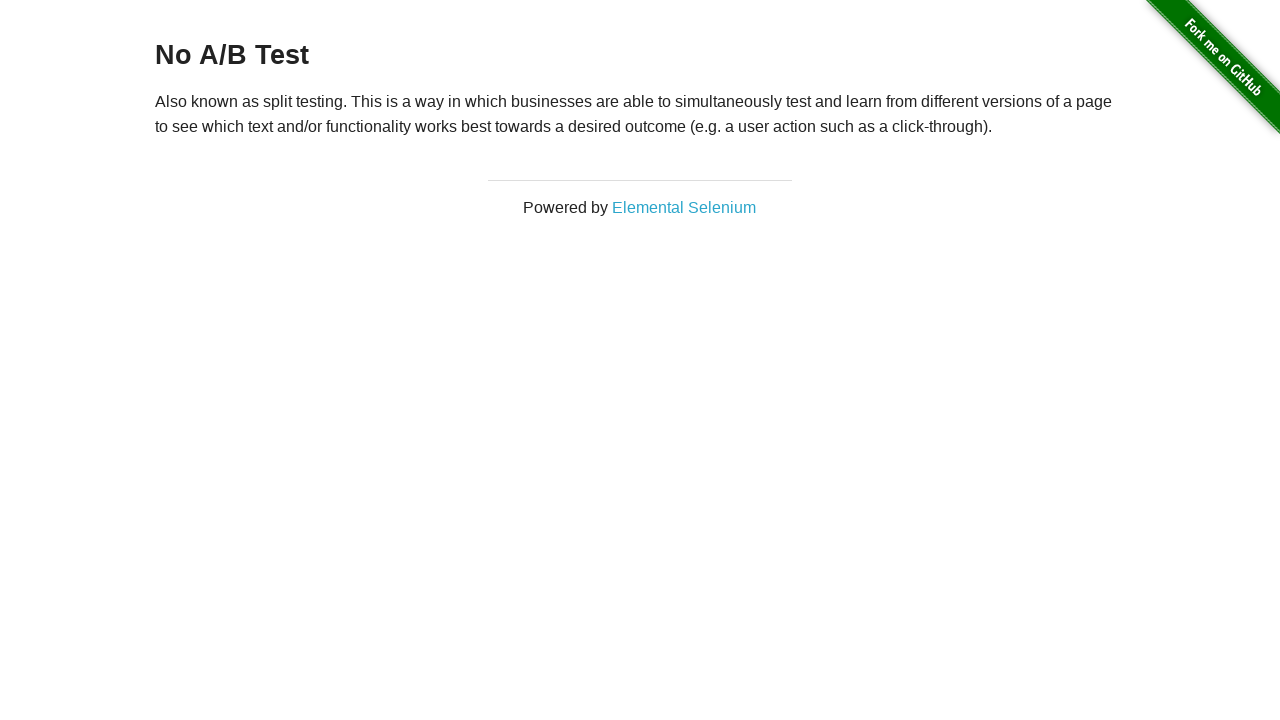